Tests the price filter functionality by adjusting the price slider to filter books between ₹250 and ₹350

Starting URL: https://practice.automationtesting.in/shop/

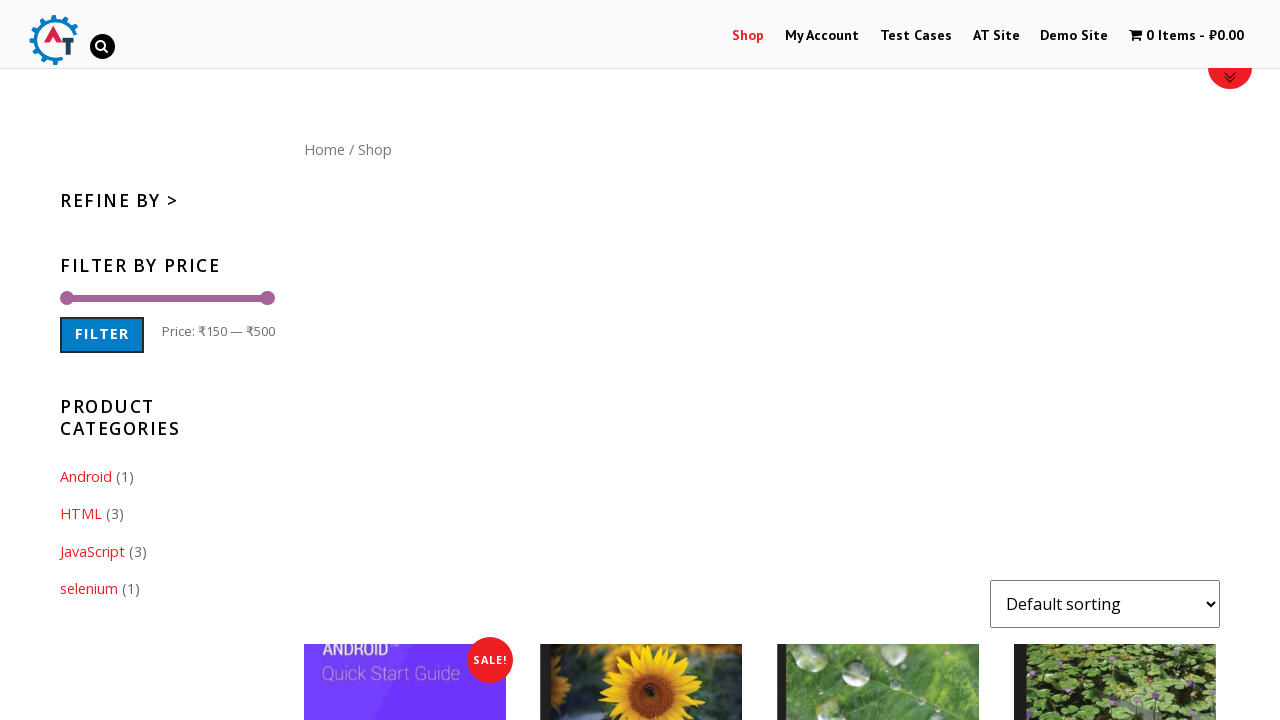

Price filter widget loaded and verified
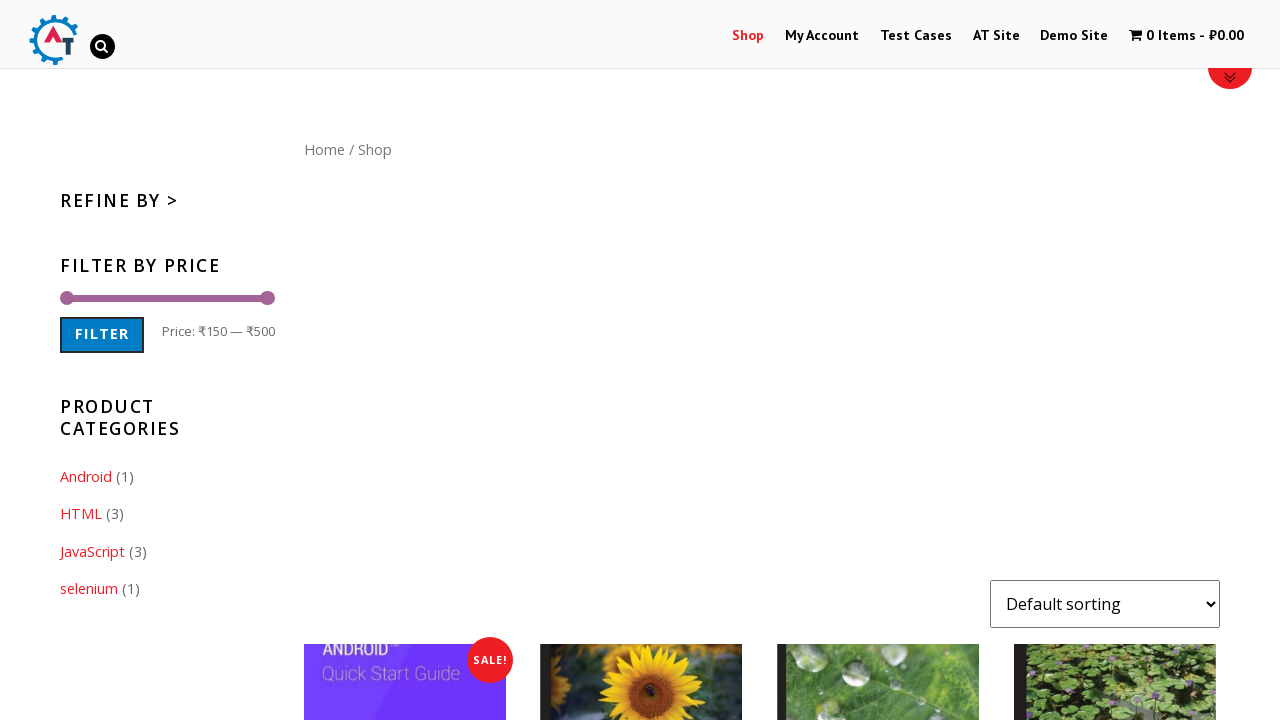

Clicked on max price slider handle at (267, 298) on [style="left: 100%;"]
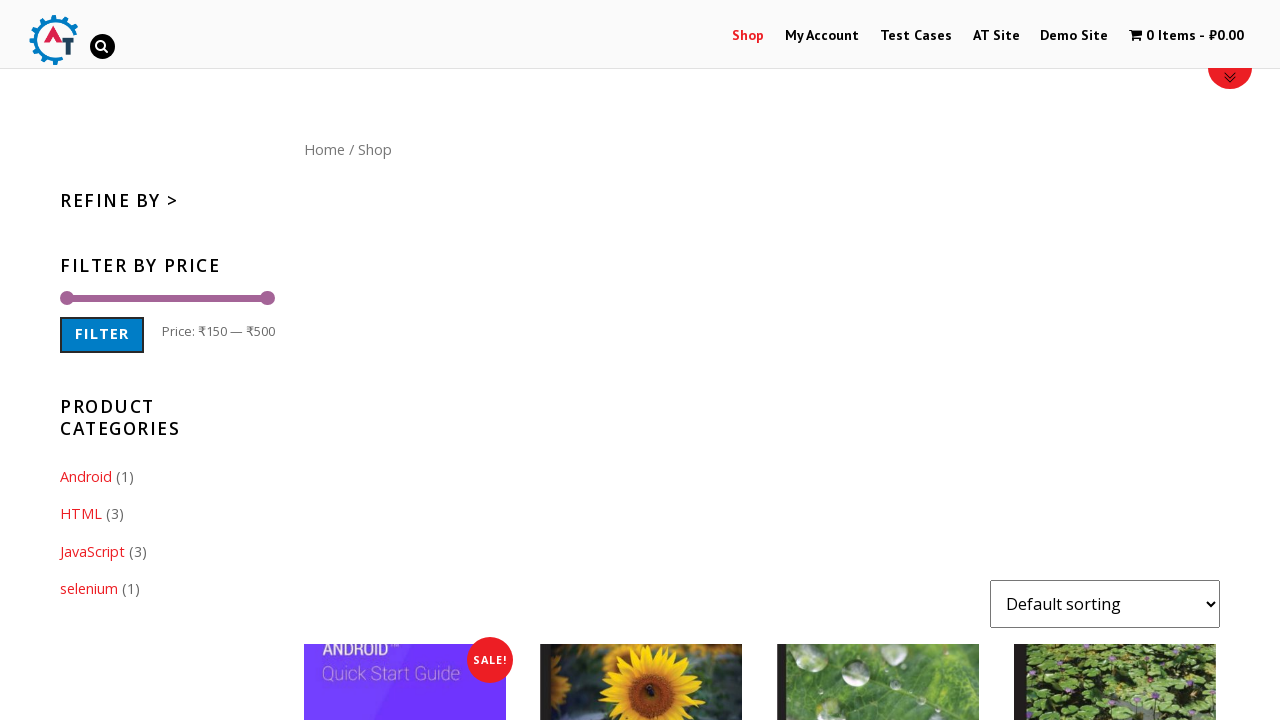

Adjusted max price slider to ₹350 by pressing ArrowLeft 150 times
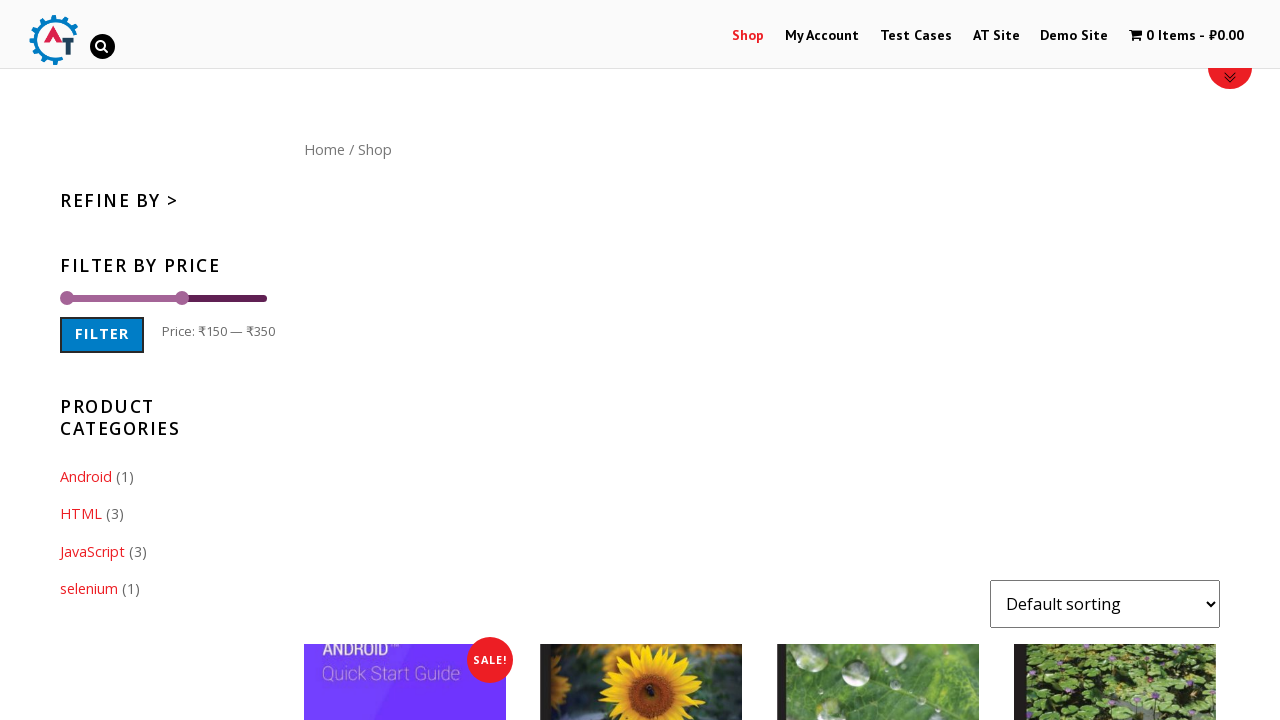

Clicked on min price slider handle at (67, 298) on [style="left: 0%;"]
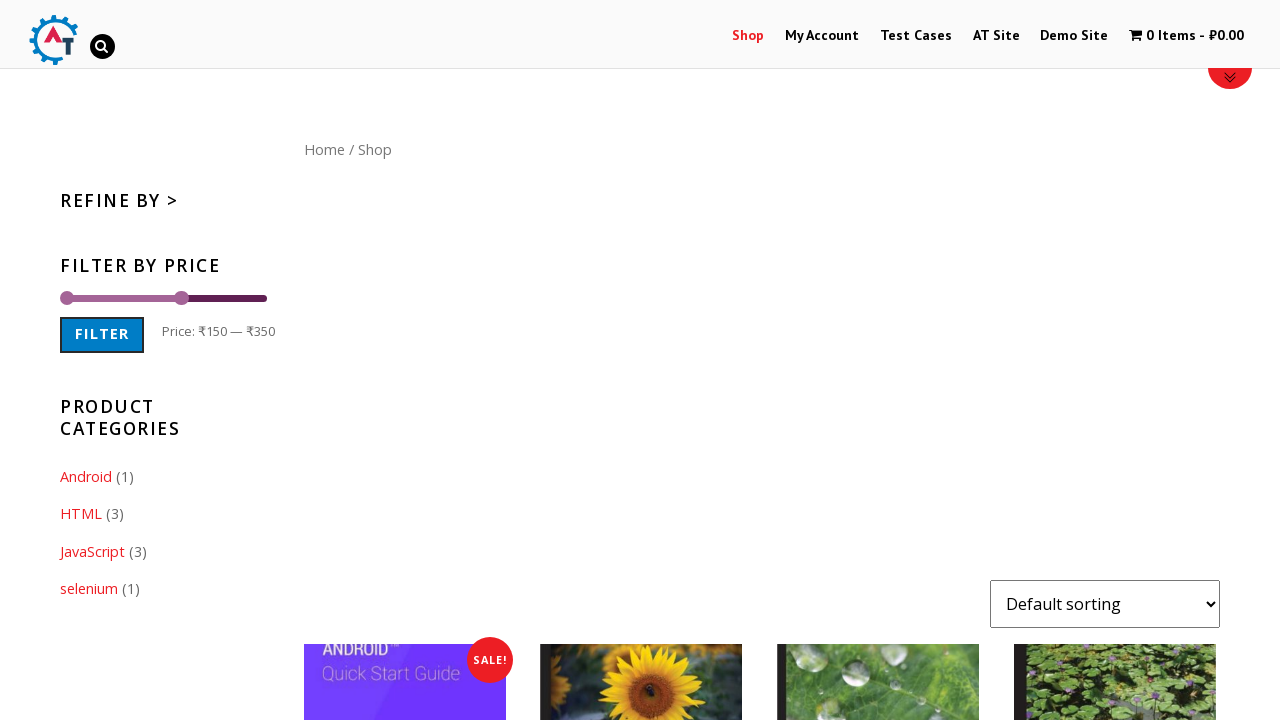

Adjusted min price slider to ₹250 by pressing ArrowRight 100 times
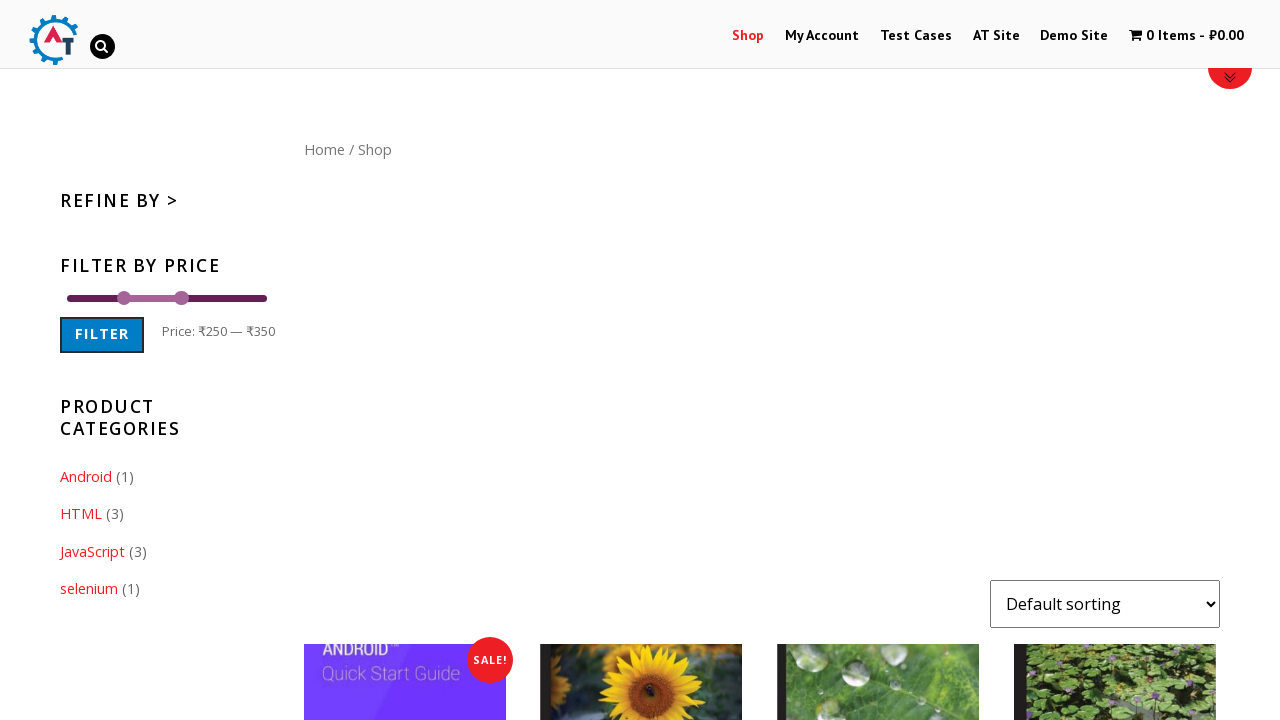

Clicked Filter button to apply price filter (₹250-₹350) at (102, 335) on .price_slider_amount > .button
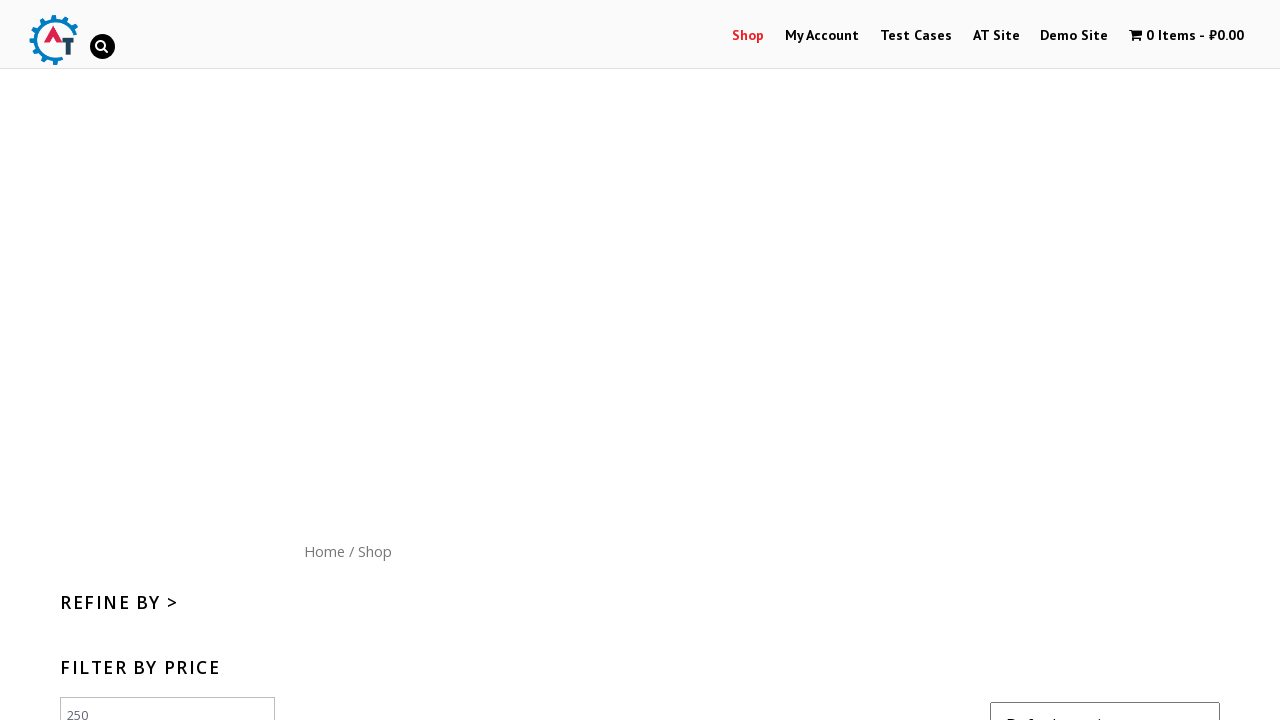

Retrieved all price elements from filtered results
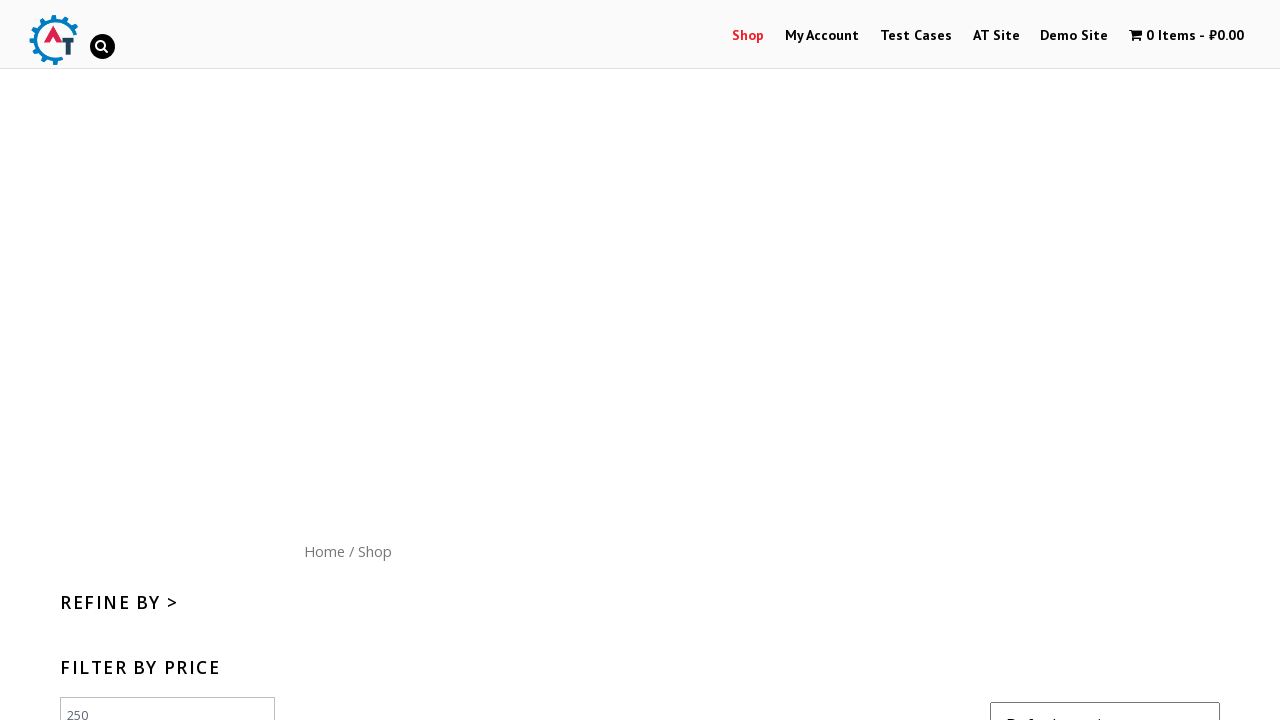

Verified all displayed prices are within ₹250-₹350 range
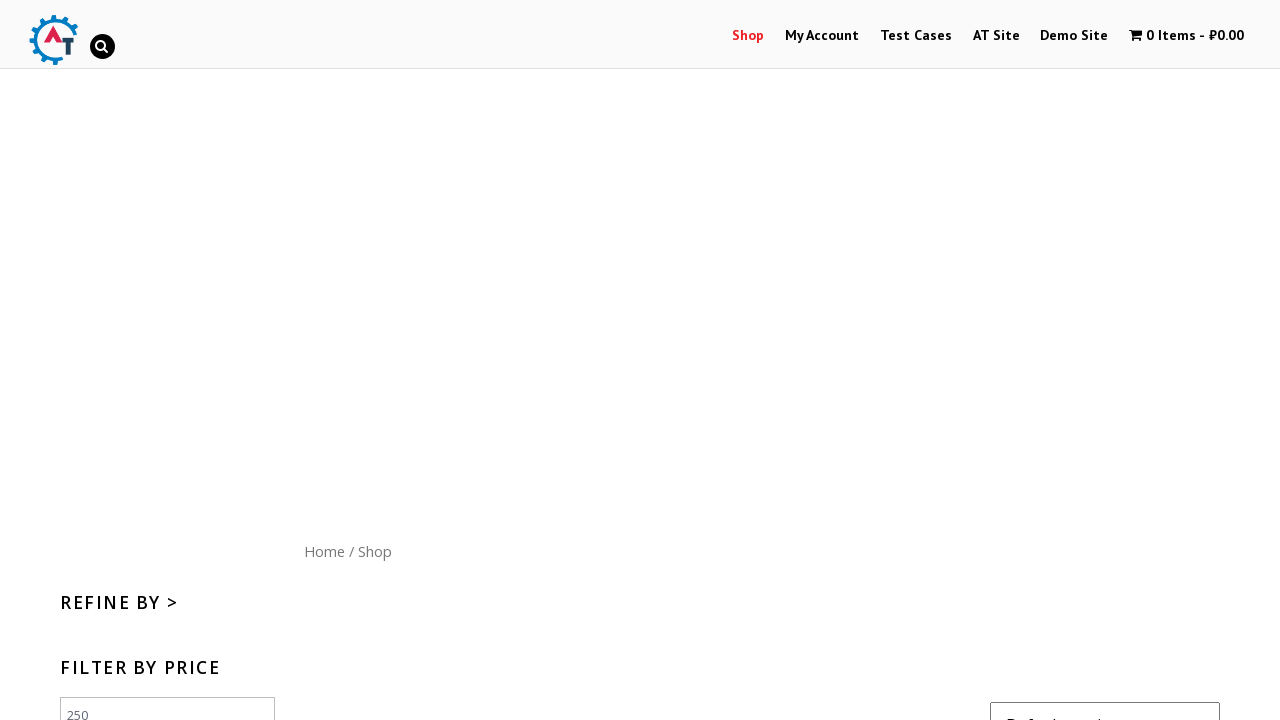

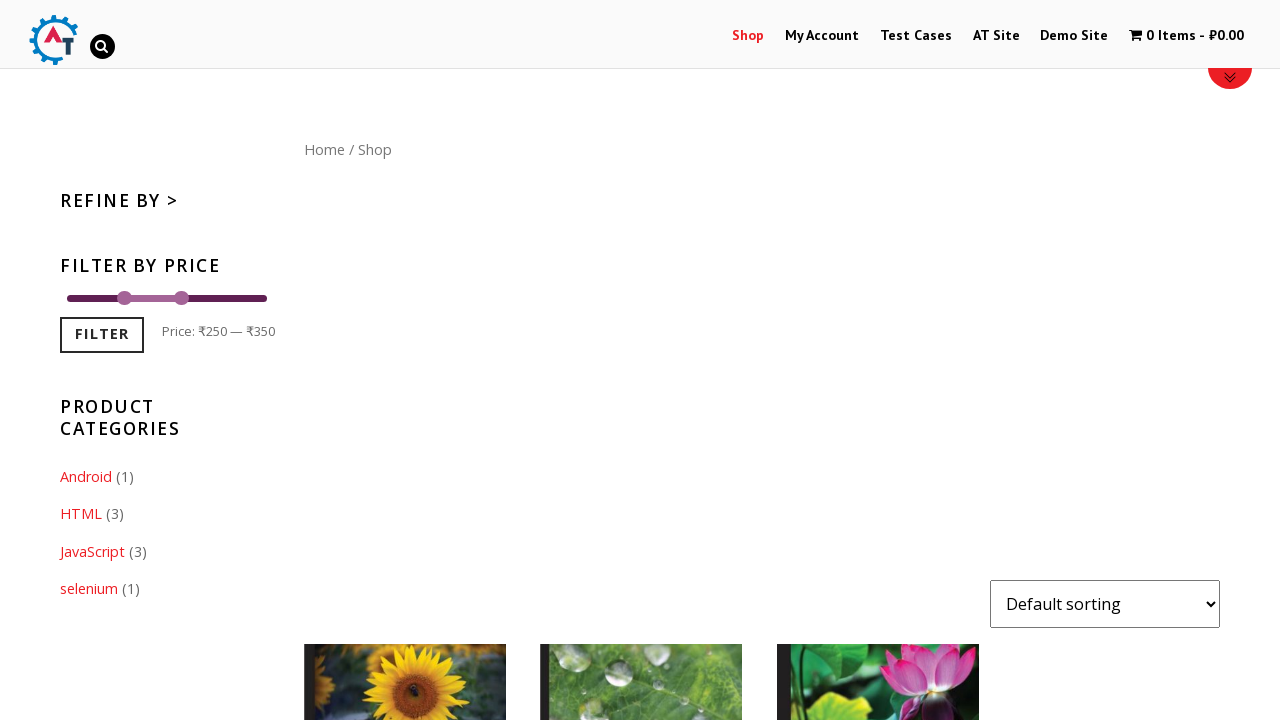